Tests clicking a blue button with dynamic ID on a UI testing playground page to verify interaction with elements that have changing identifiers

Starting URL: http://uitestingplayground.com/dynamicid

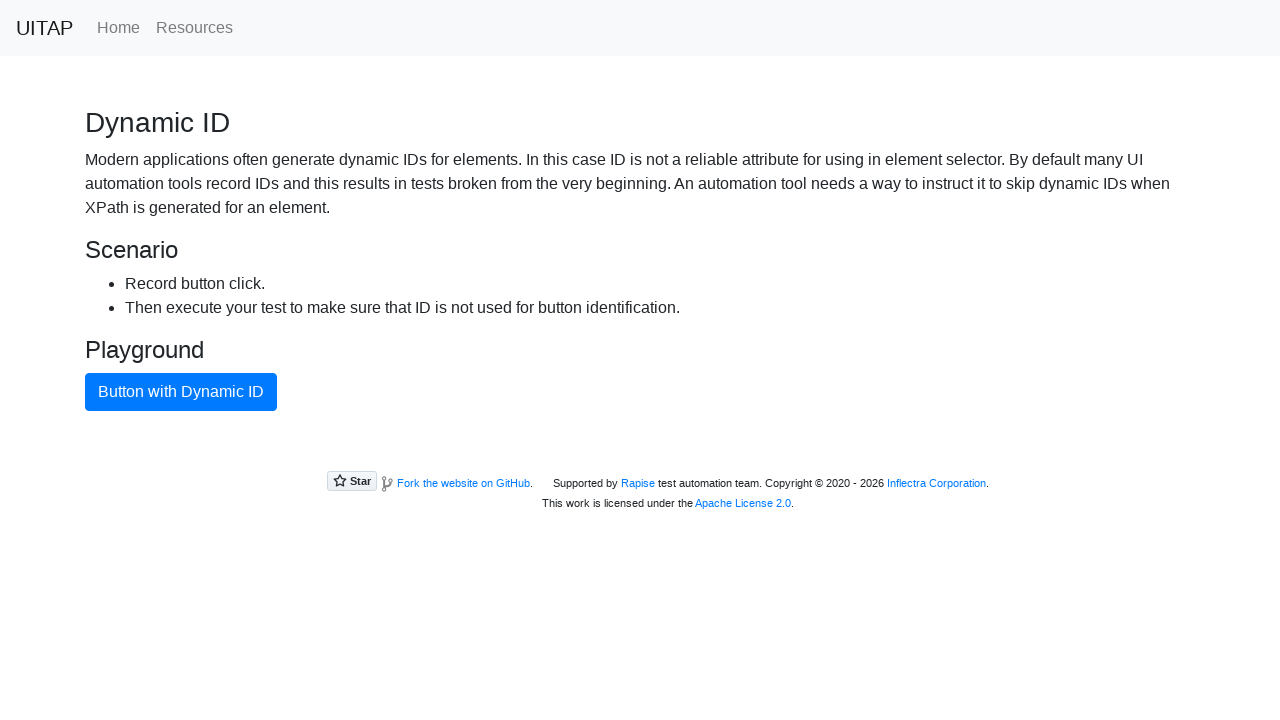

Navigated to UI testing playground dynamic ID page
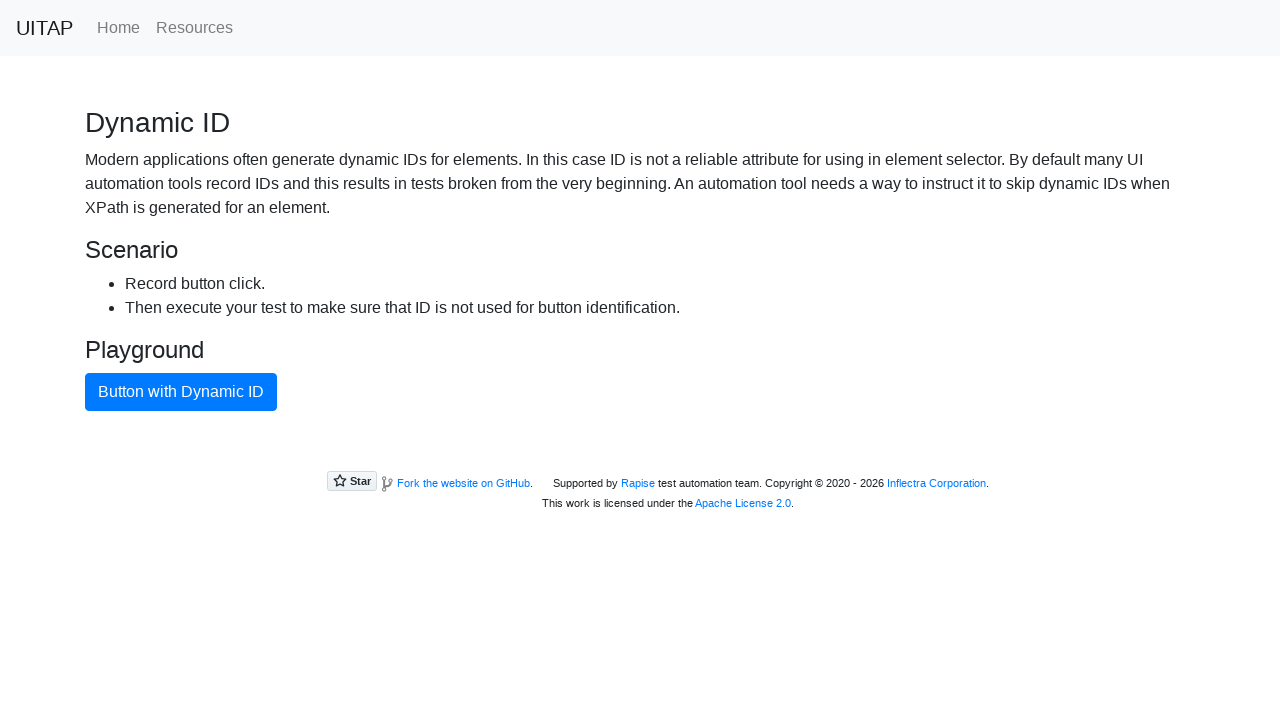

Clicked the blue primary button with dynamic ID at (181, 392) on button.btn-primary
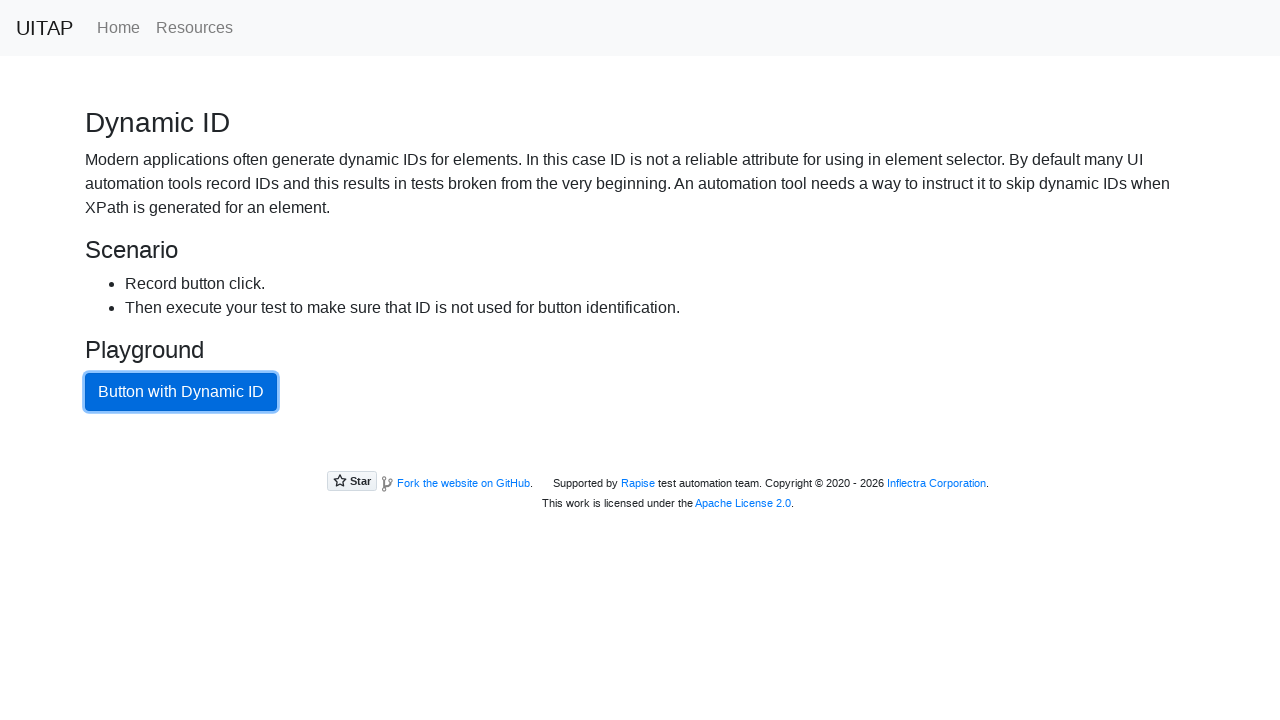

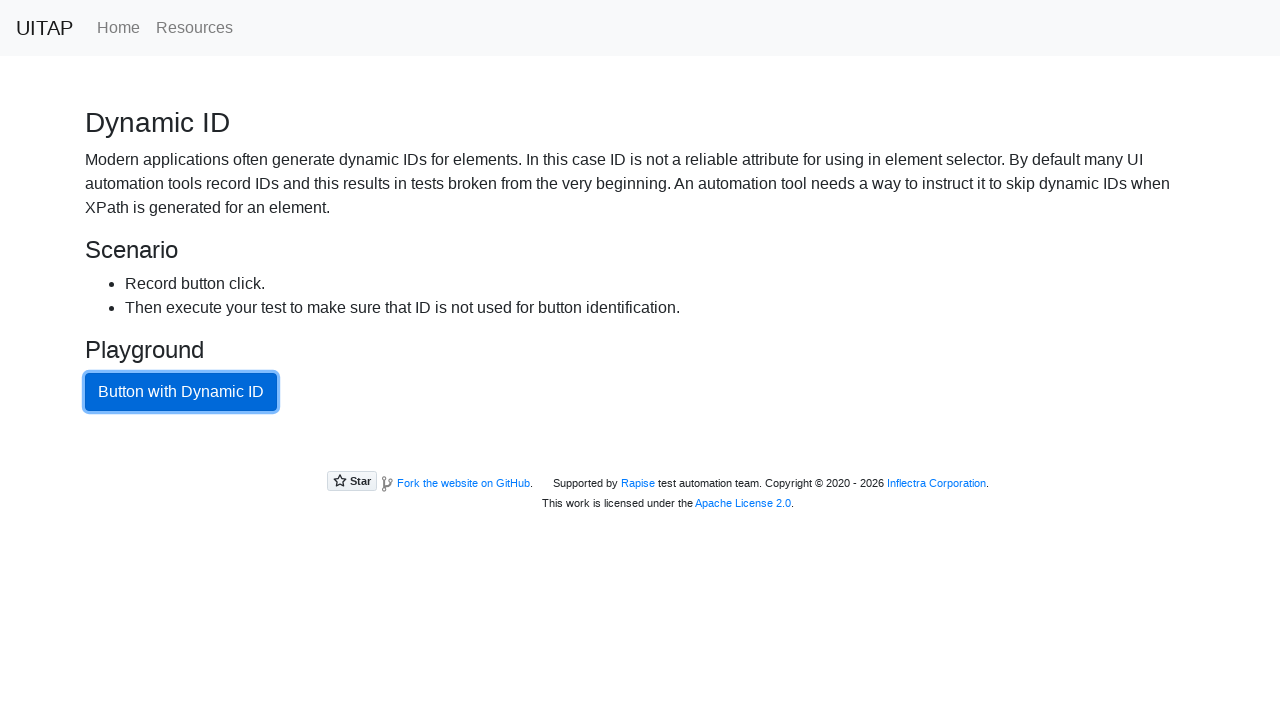